Tests dropdown selection by selecting Option 2 and then Option 1

Starting URL: https://the-internet.herokuapp.com/dropdown

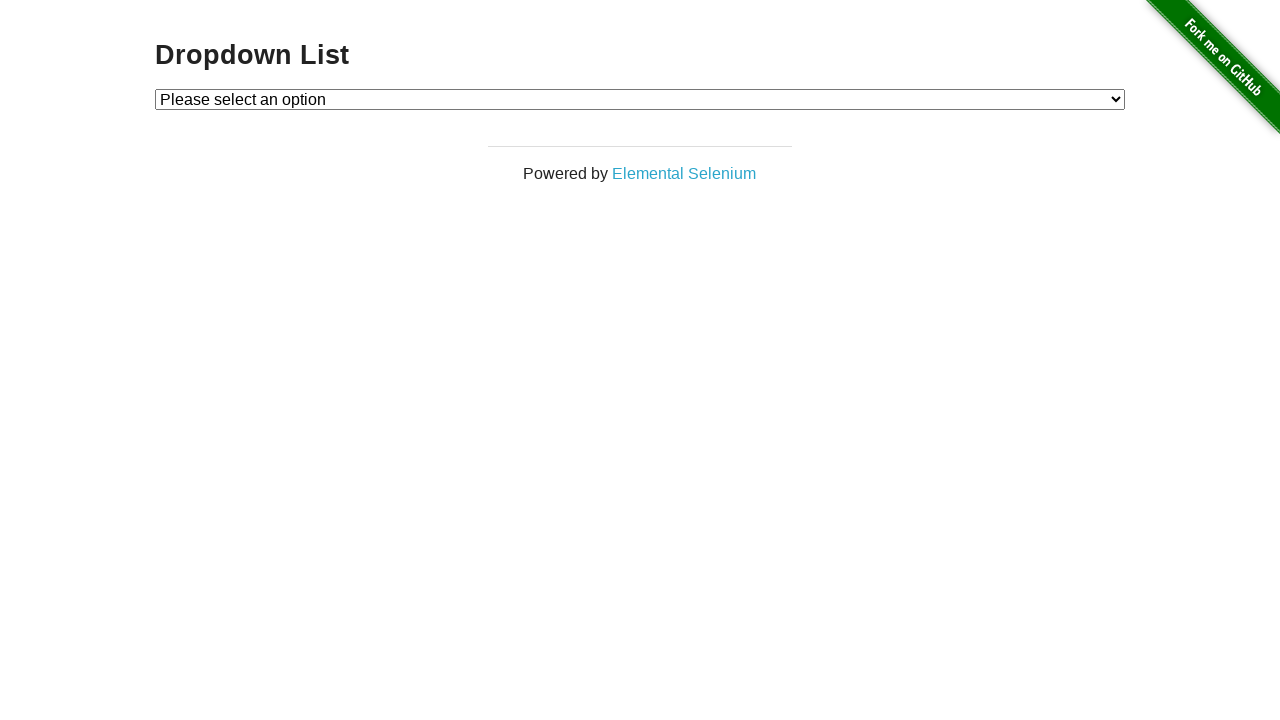

Selected Option 2 from dropdown by visible text on select#dropdown
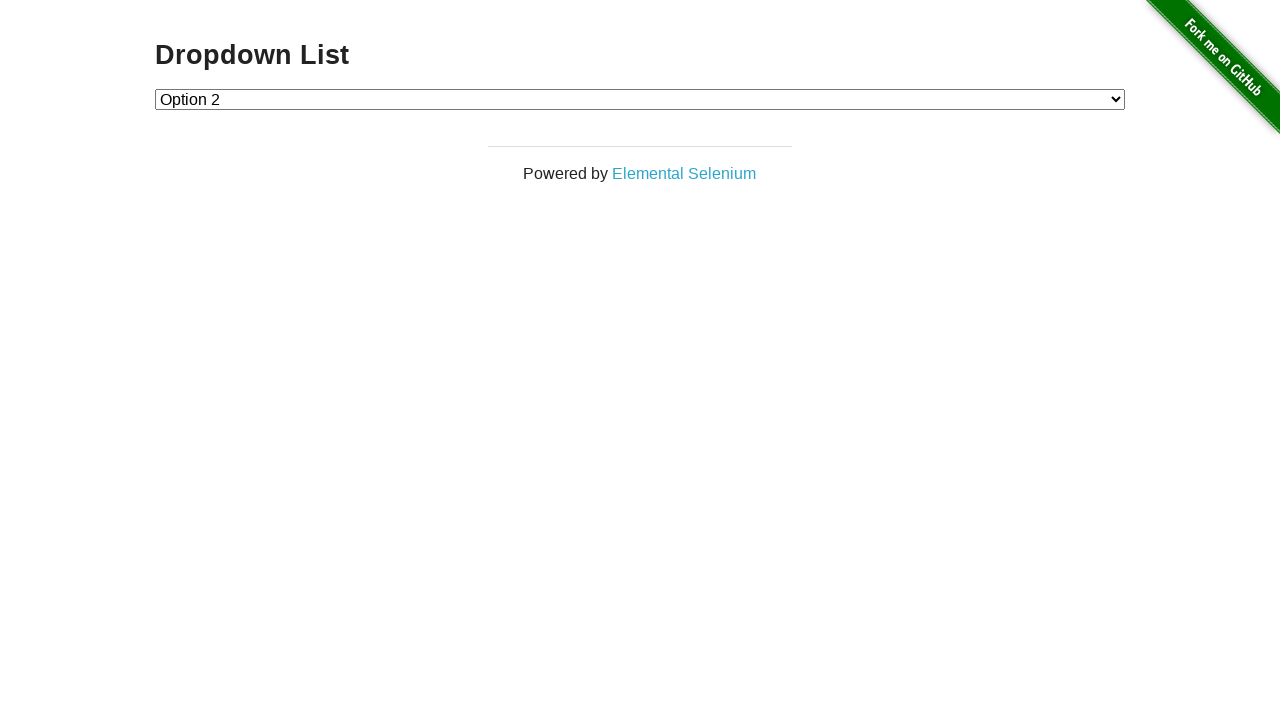

Selected Option 1 from dropdown by value on select#dropdown
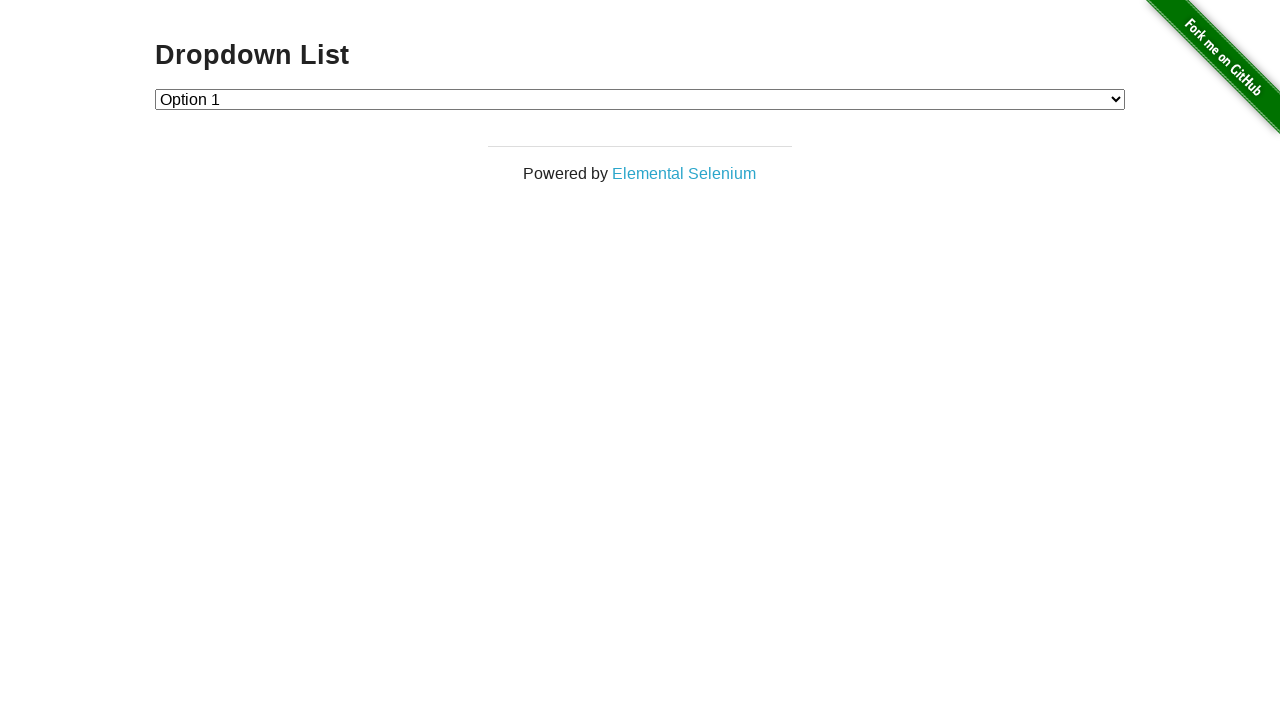

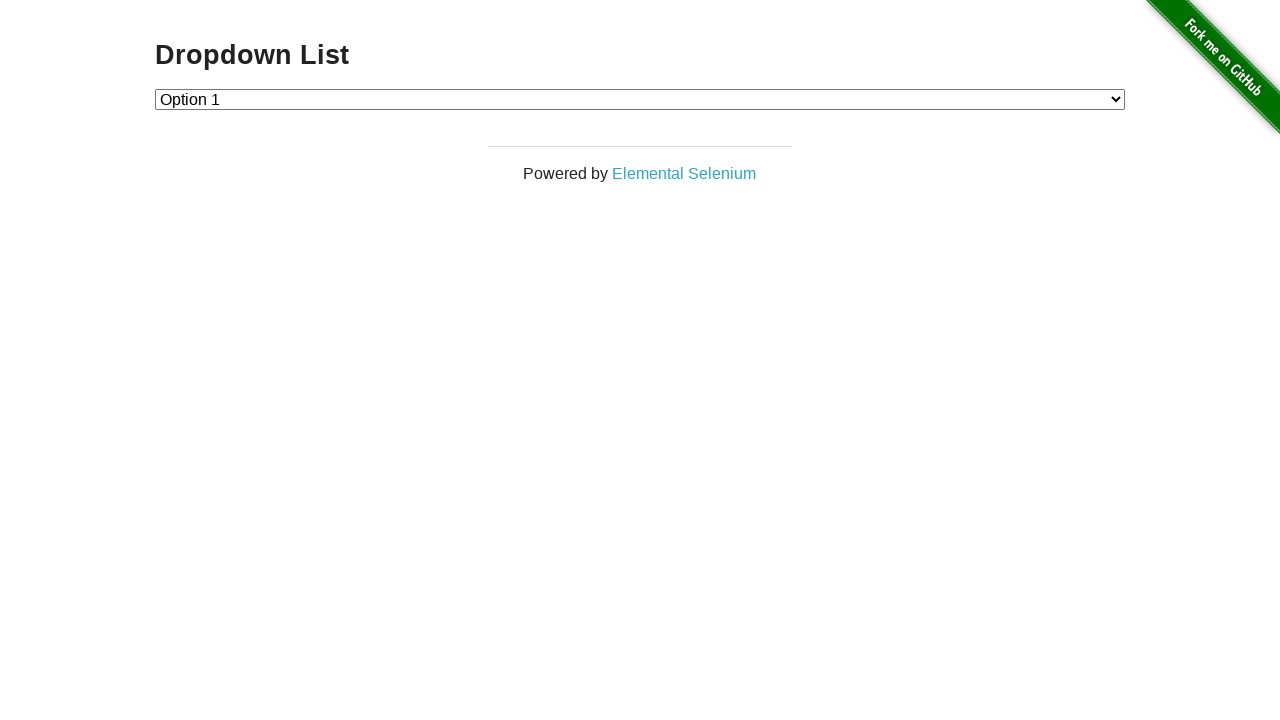